Tests a dropdown selection form by reading two numbers from the page, calculating their sum, and selecting the correct answer from a dropdown menu

Starting URL: http://suninjuly.github.io/selects1.html

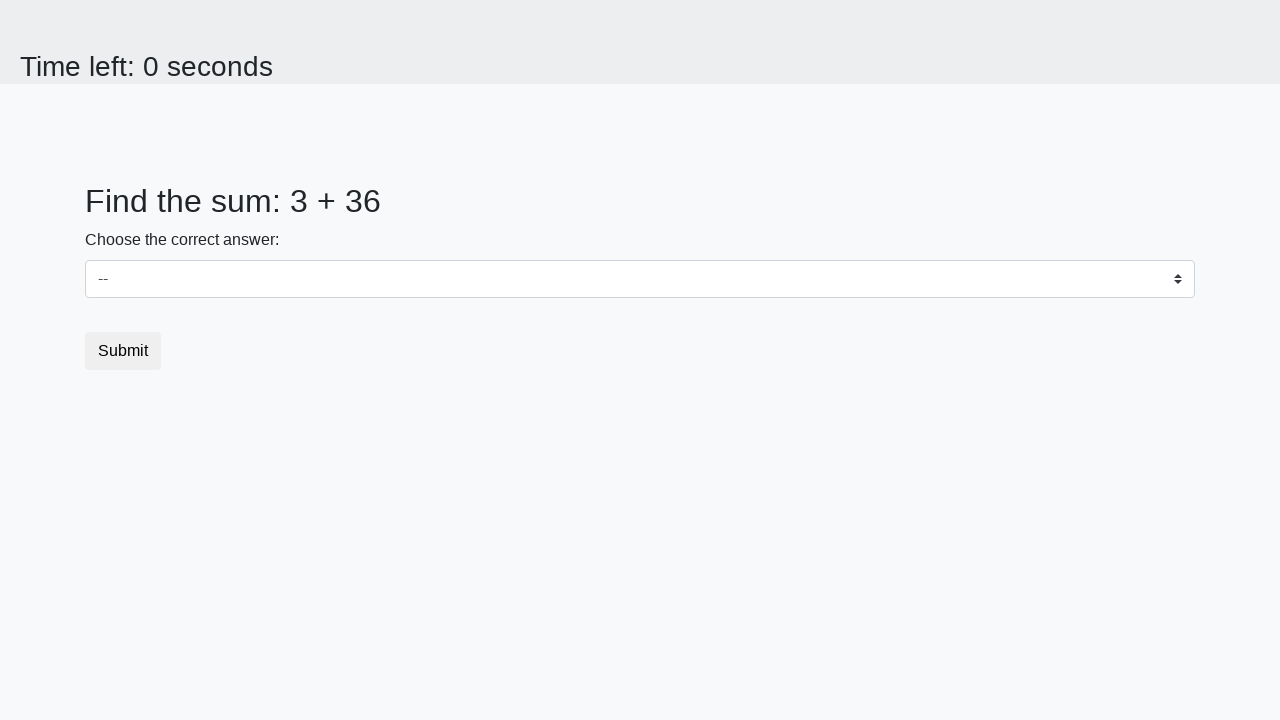

Located first number element (#num1)
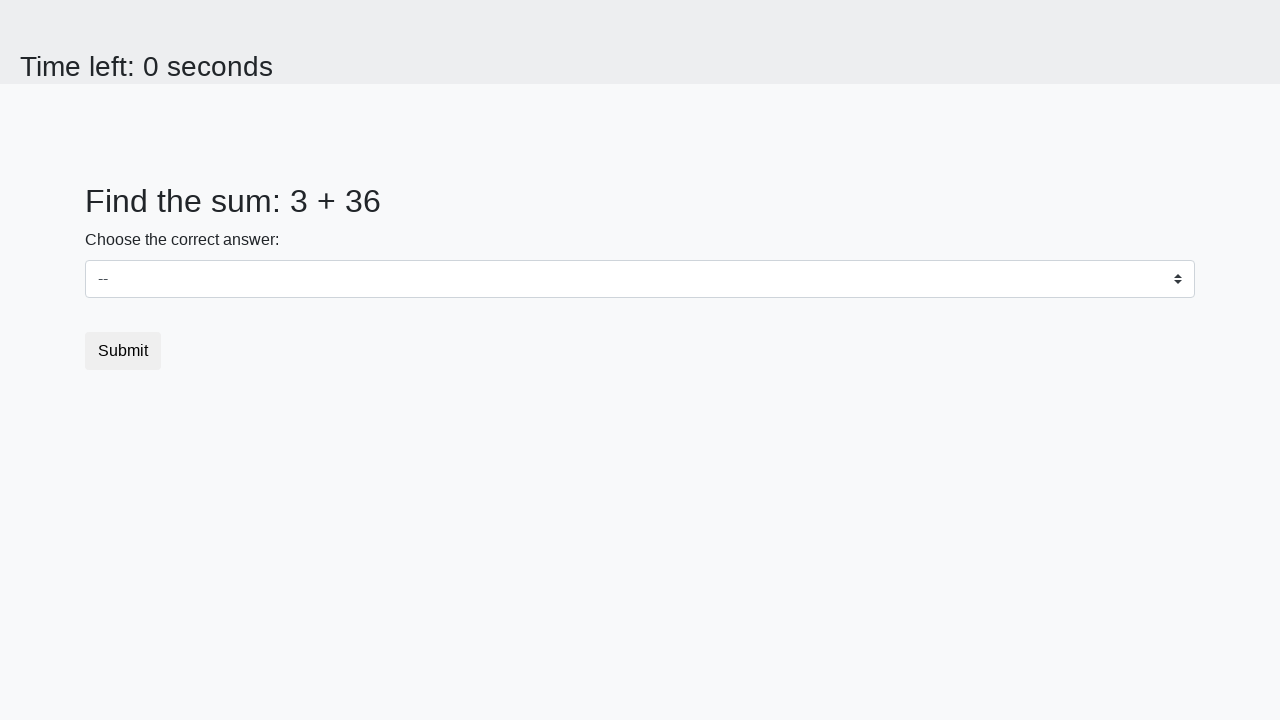

Extracted first number: 3
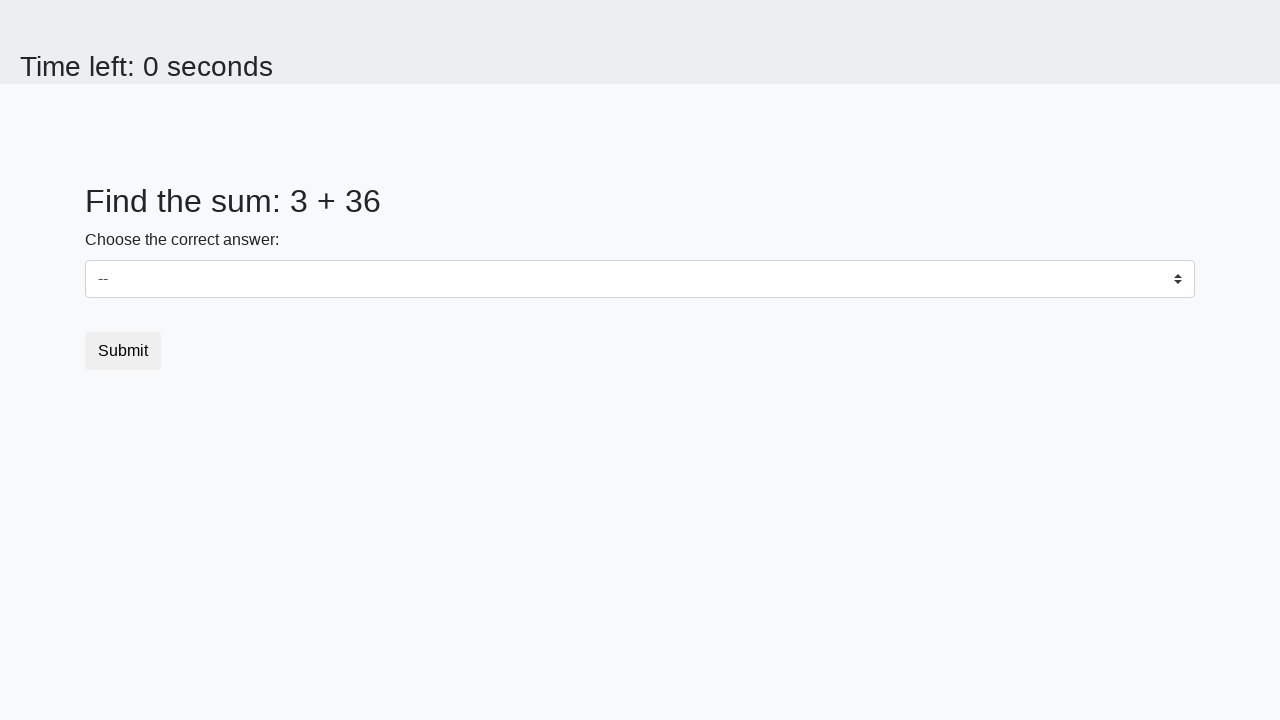

Located second number element (#num2)
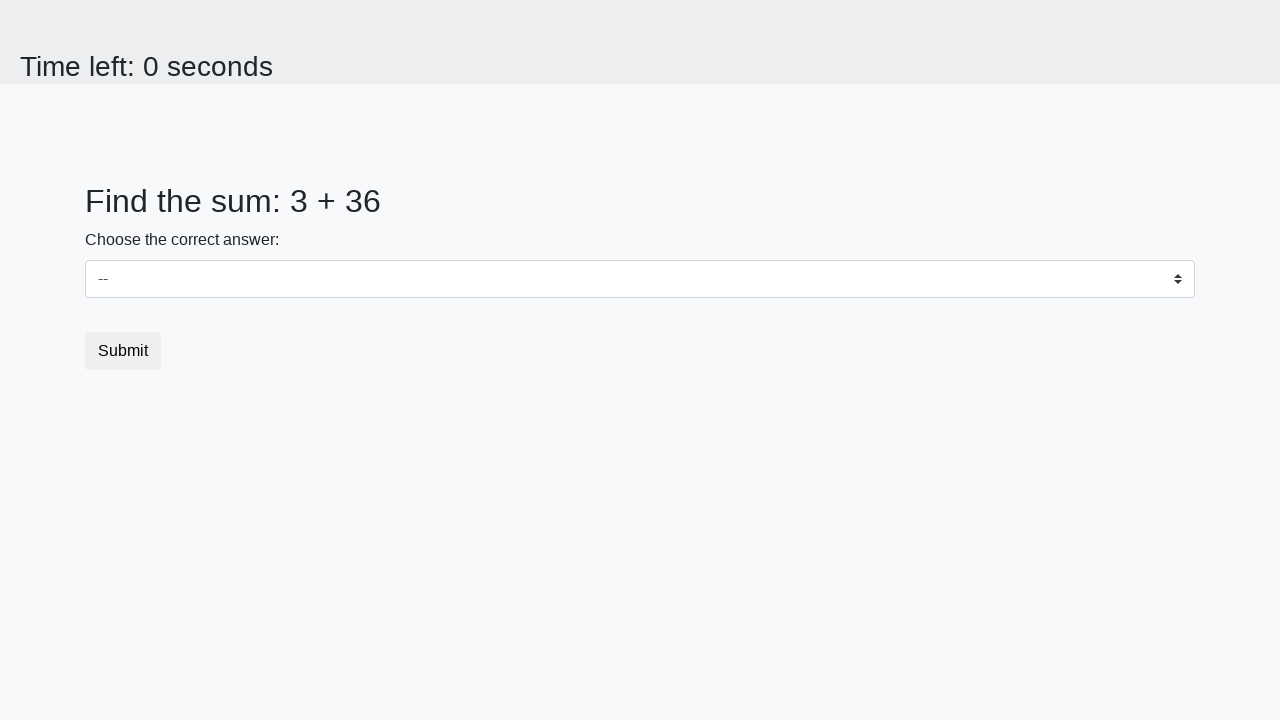

Extracted second number: 36
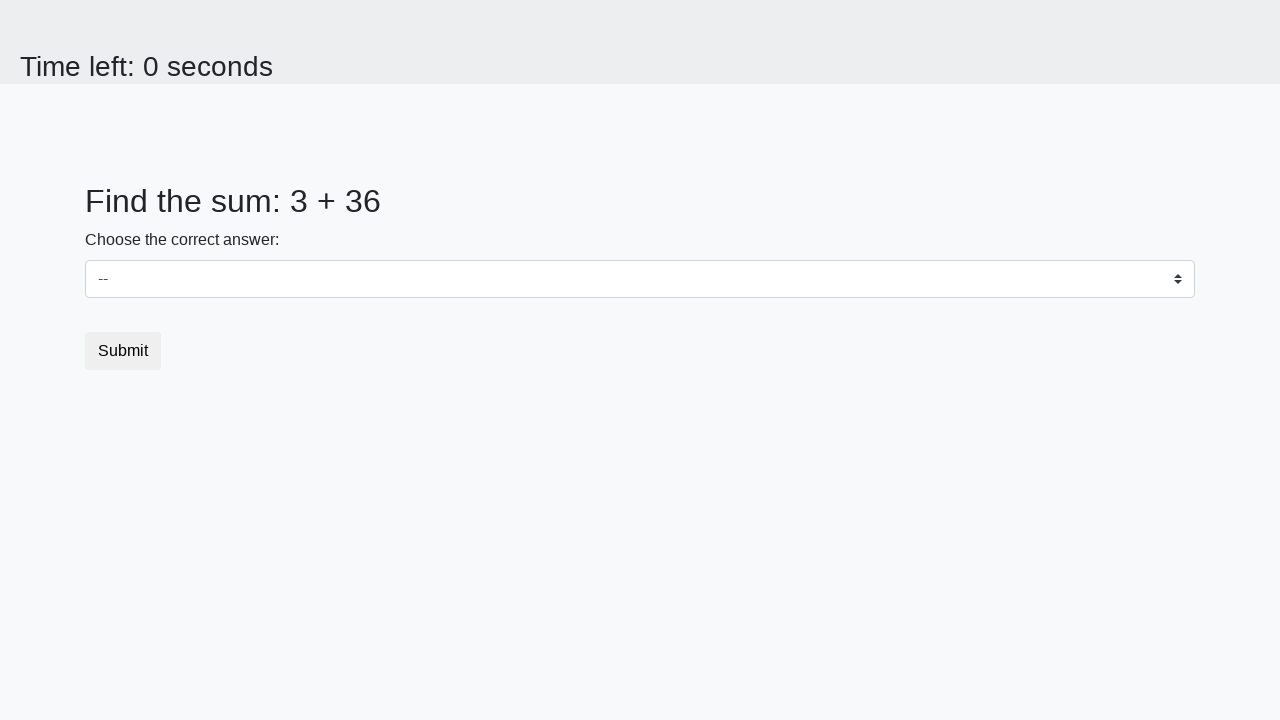

Calculated sum: 3 + 36 = 39
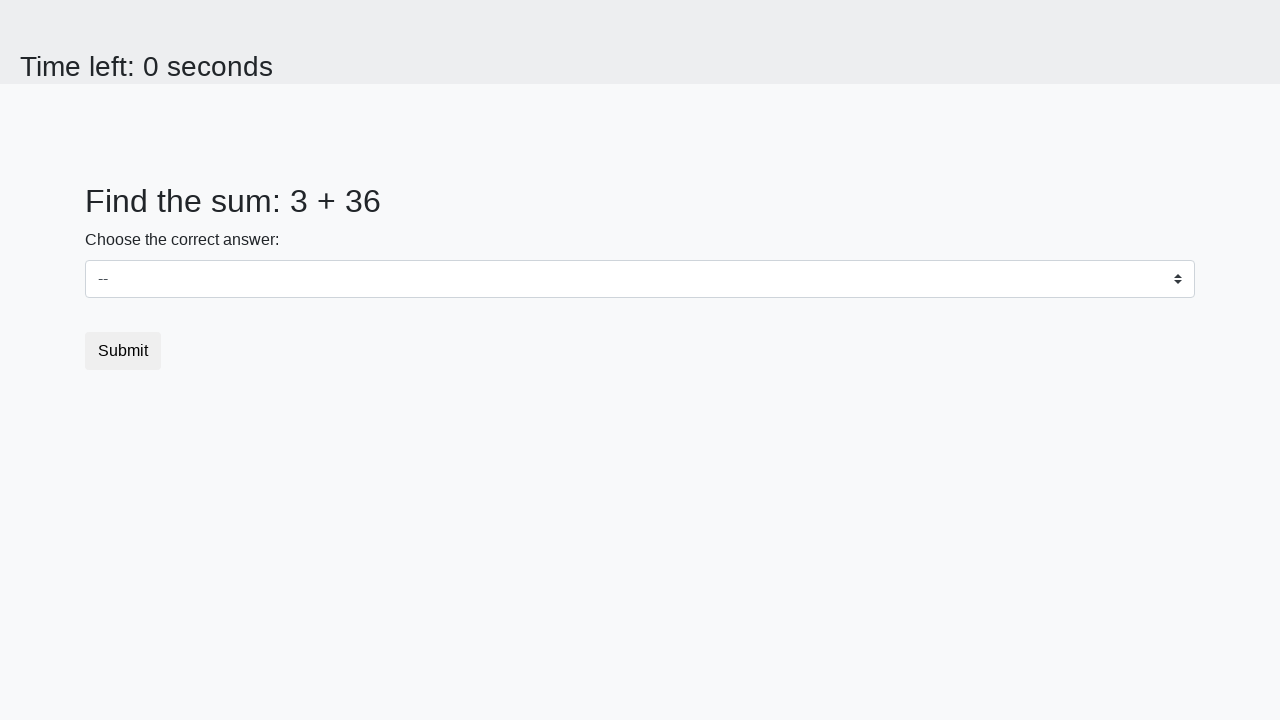

Selected dropdown option with value 39 on select
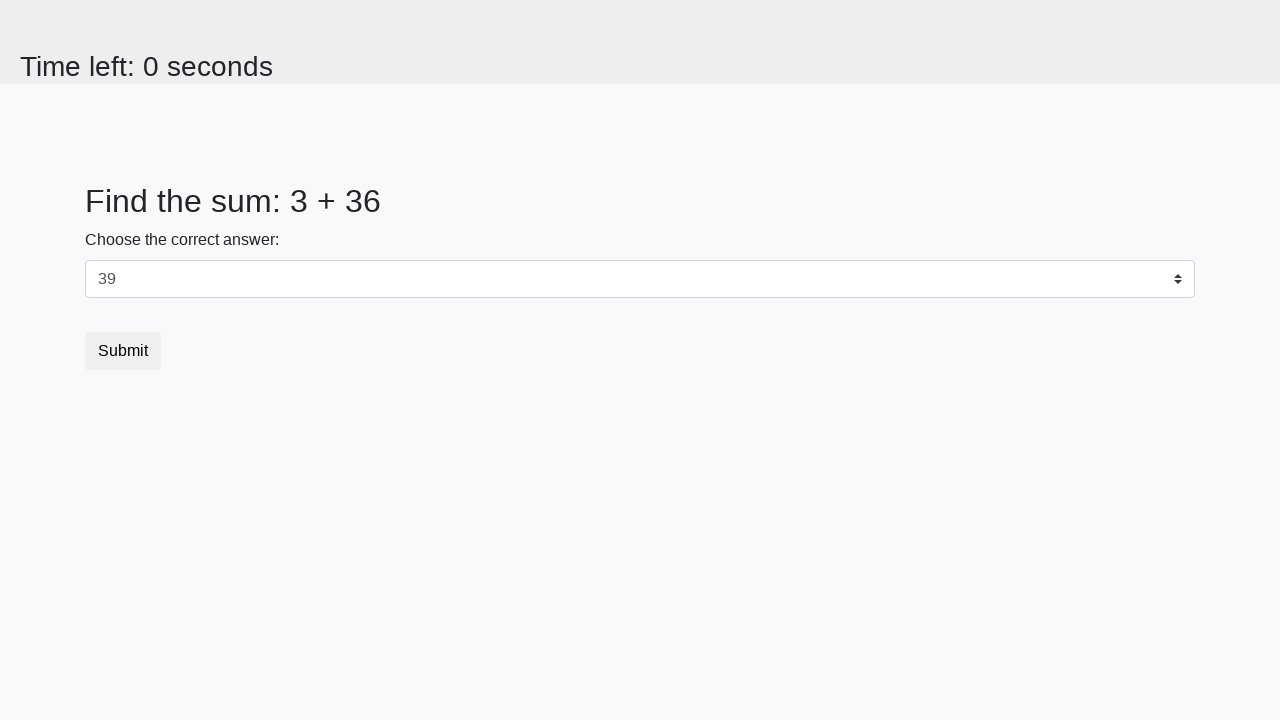

Clicked submit button at (123, 351) on button.btn
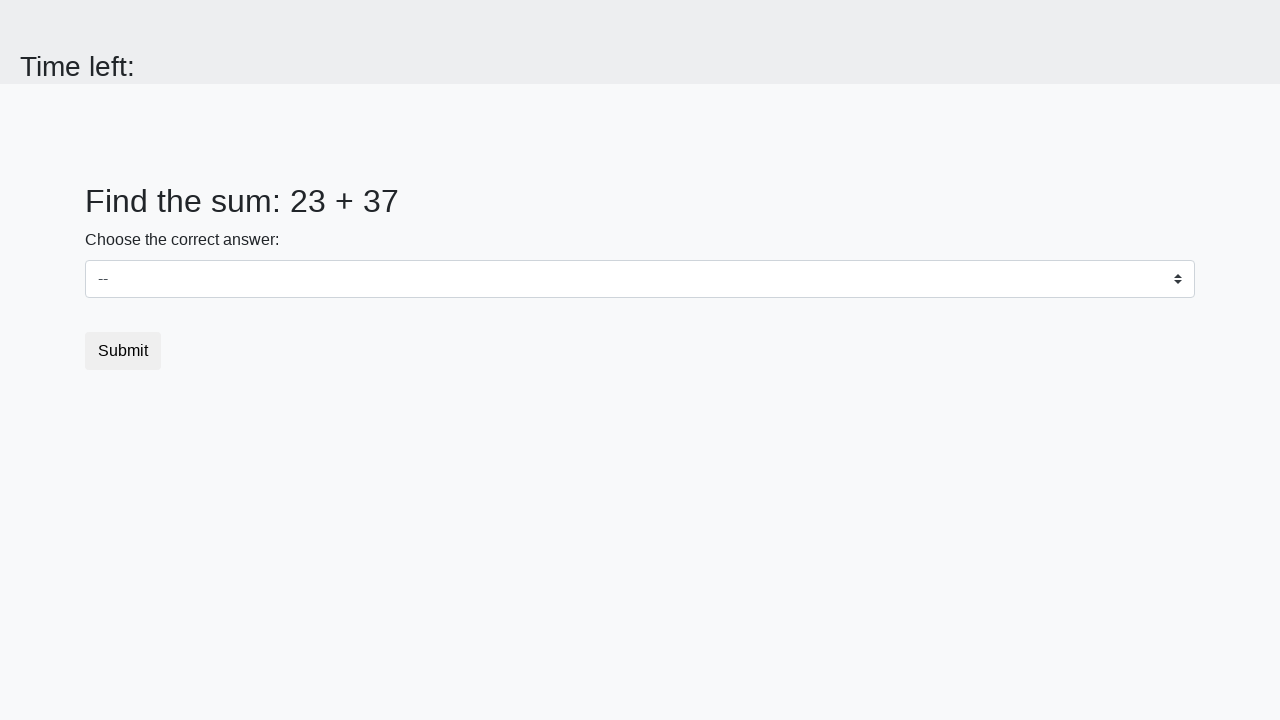

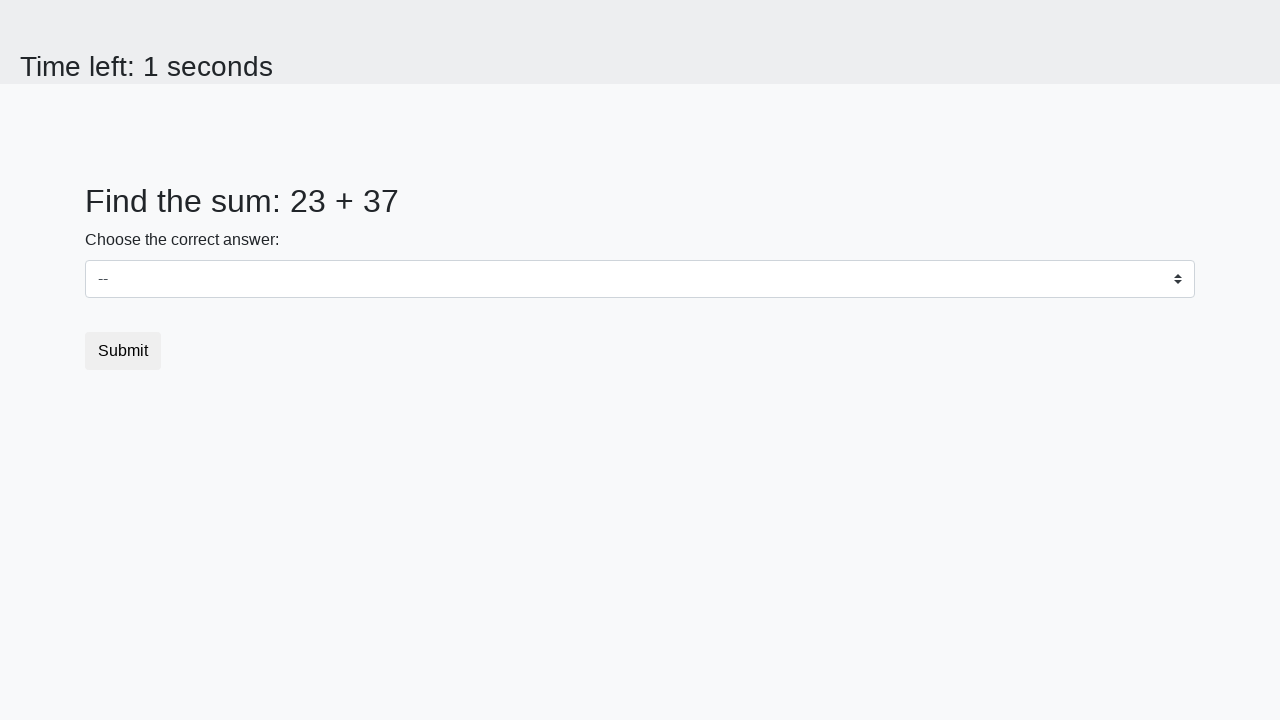